Tests progress bar functionality by clicking the Start button and waiting for the progress bar to reach 100%.

Starting URL: https://leafground.com/drag.xhtml

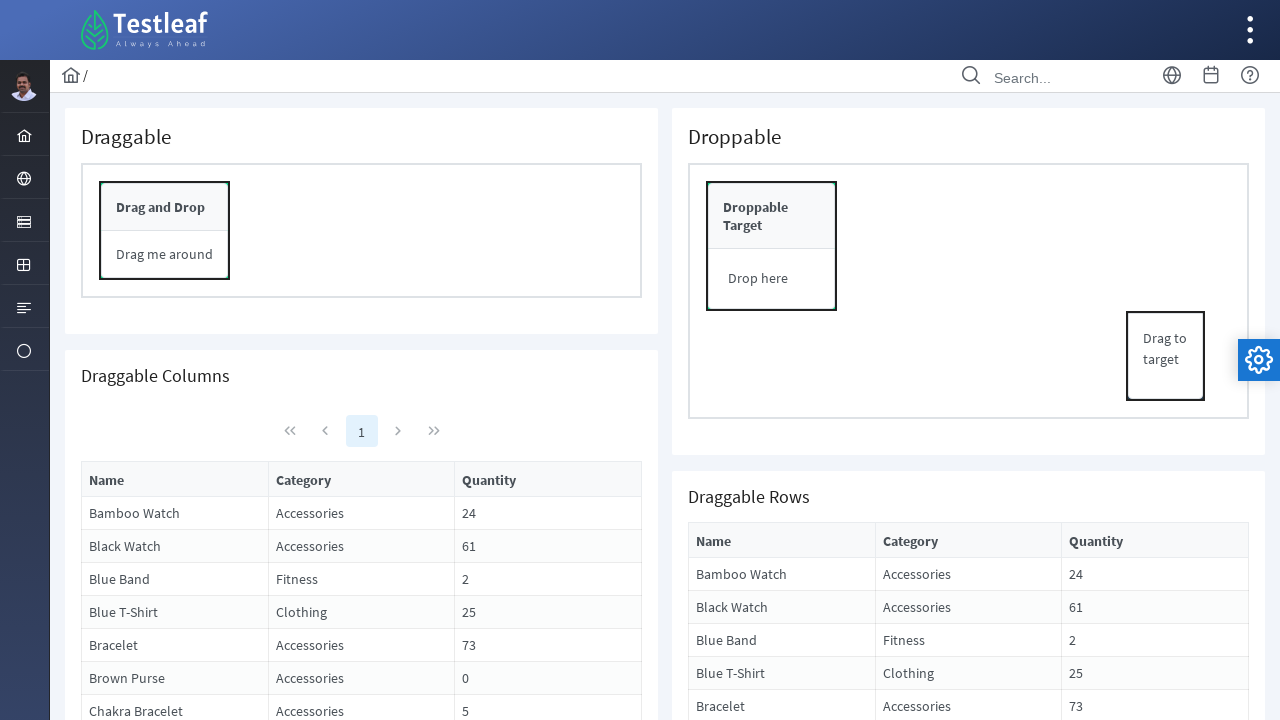

Scrolled Start button into view
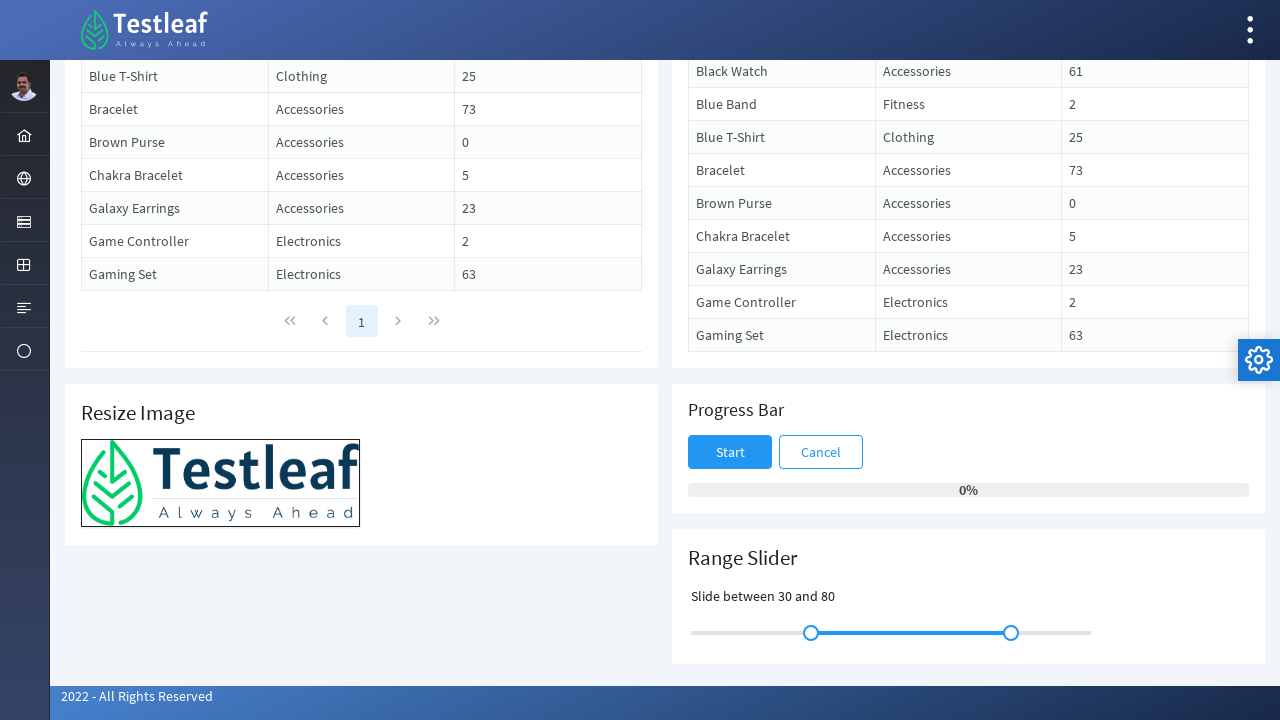

Clicked the Start button to begin progress bar at (730, 452) on xpath=//*[text()='Start']//parent::button
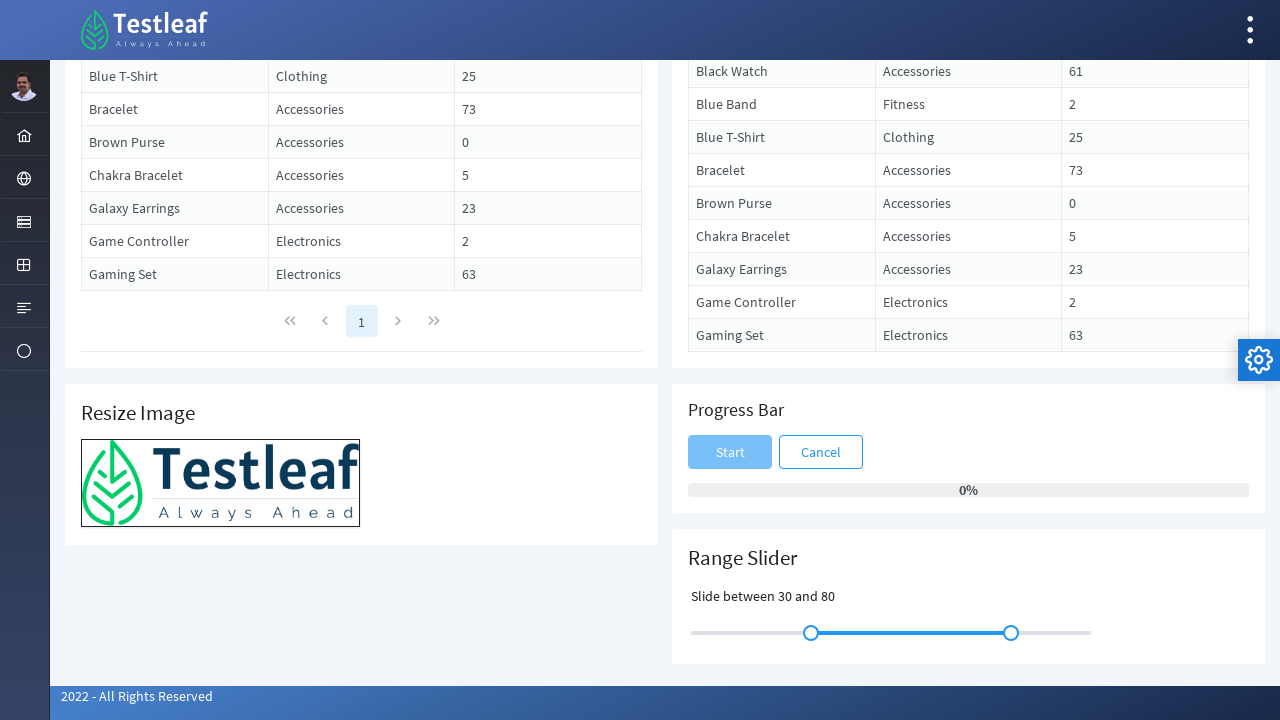

Progress bar label element became visible
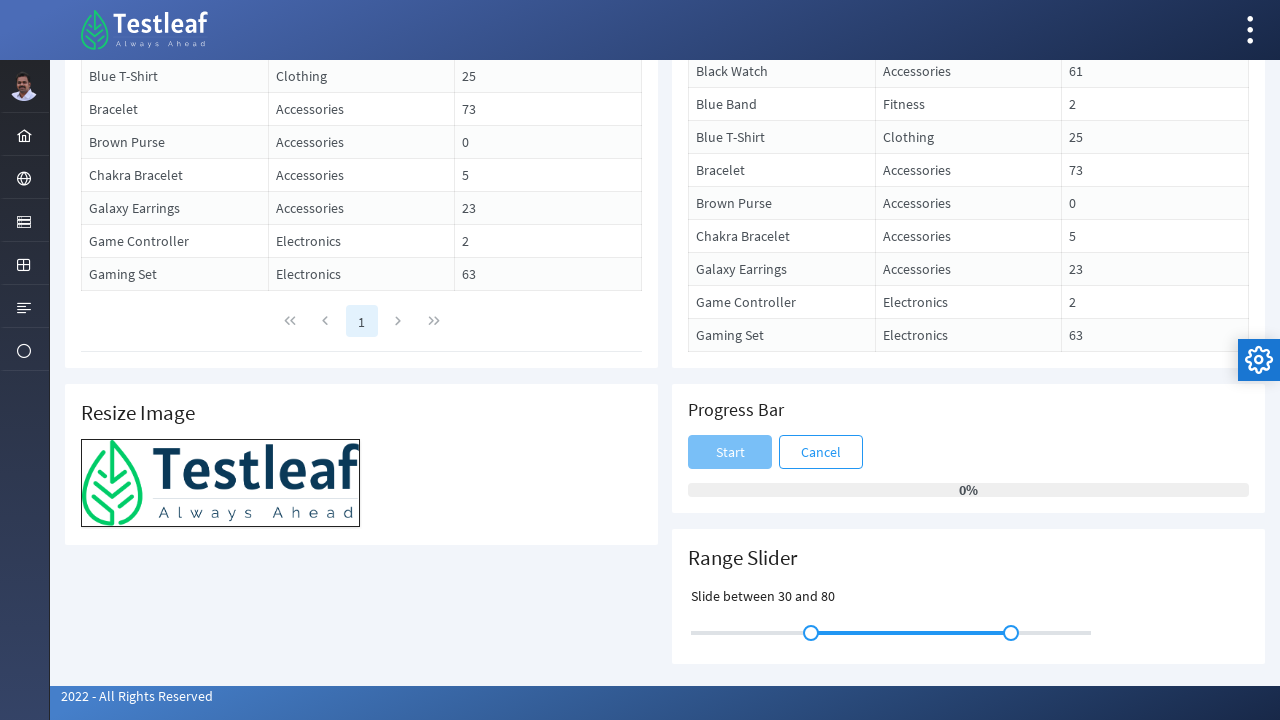

Progress bar reached 100% completion
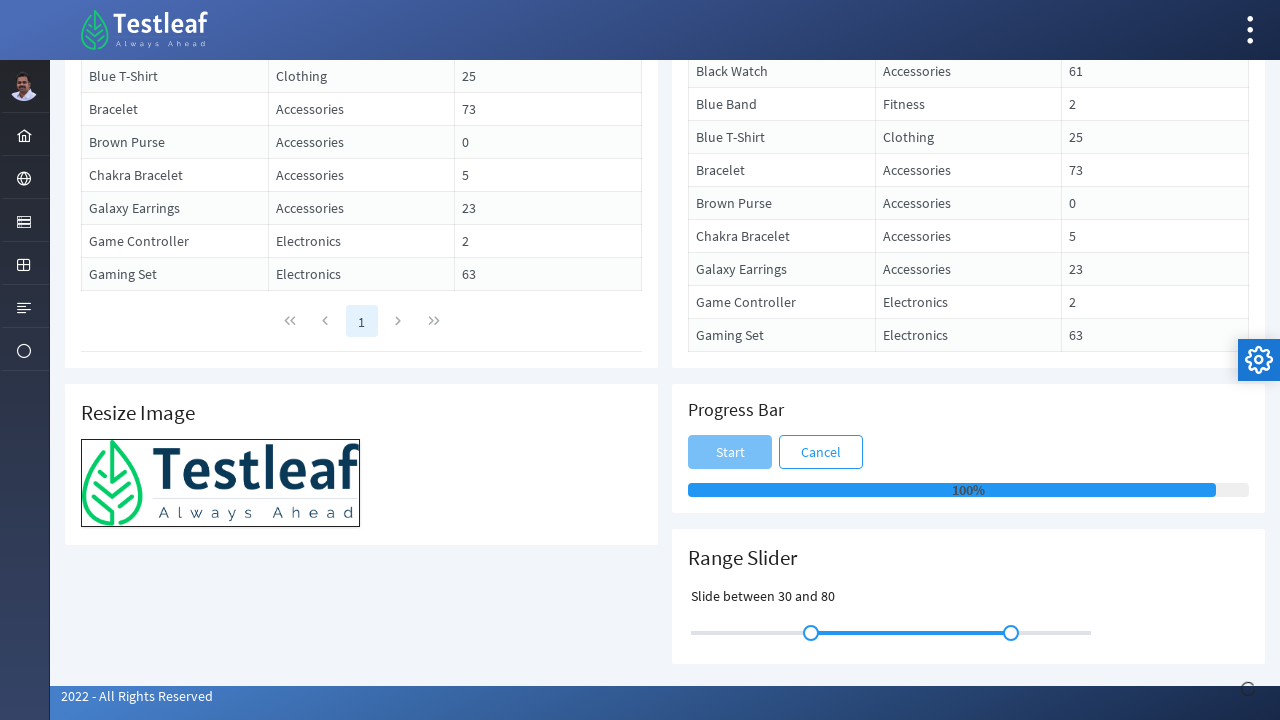

Completion notification appeared
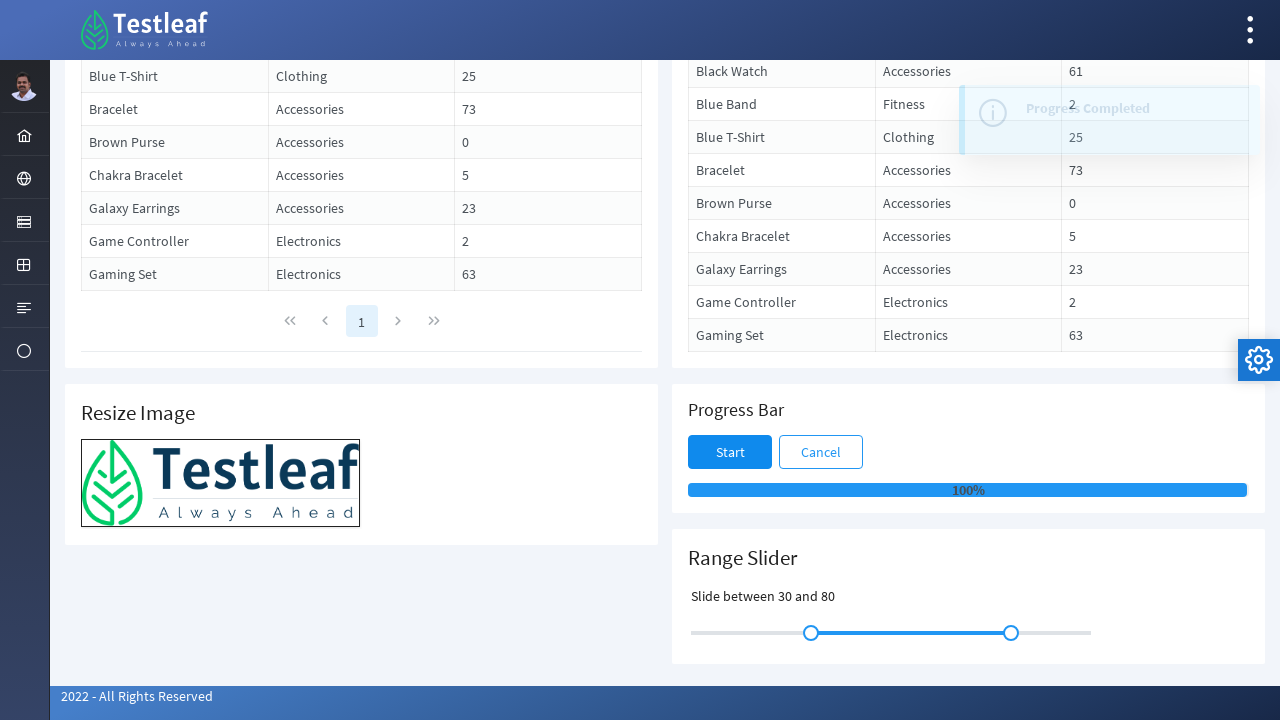

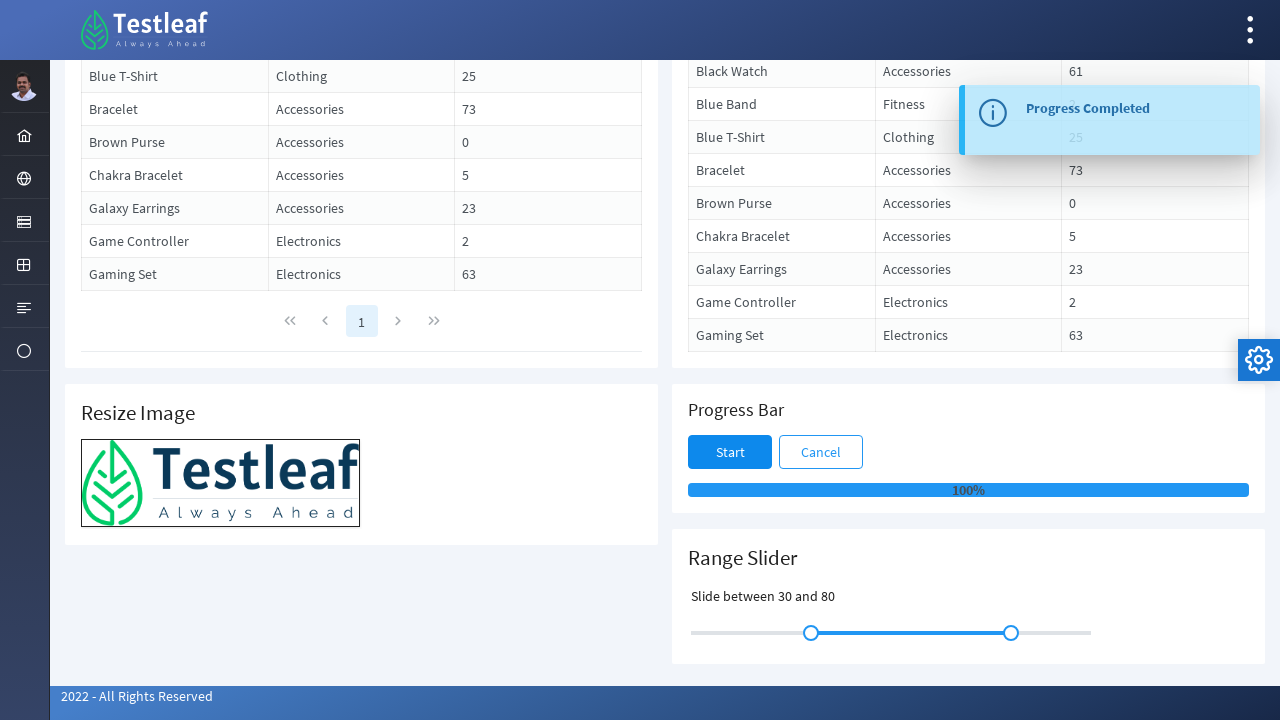